Tests the calculator's addition functionality by entering two numbers and clicking calculate

Starting URL: https://testsheepnz.github.io/BasicCalculator.html

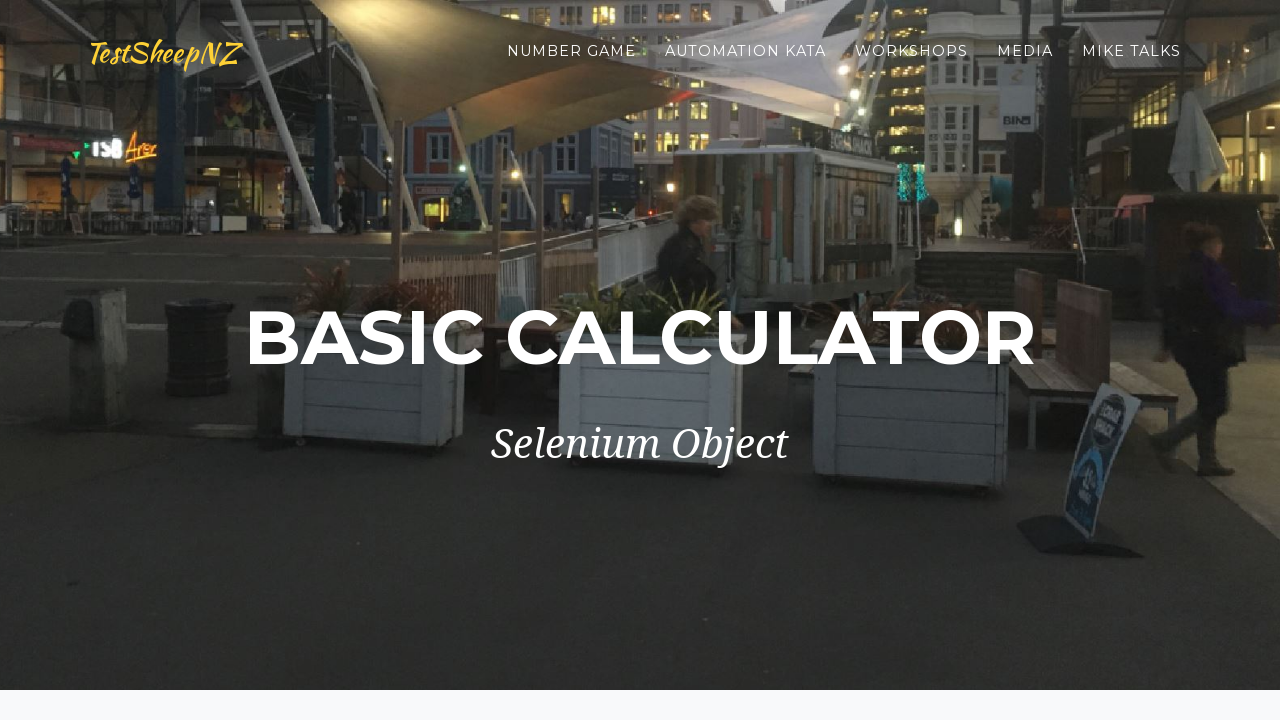

Entered first number '15' in the first number field on #number1Field
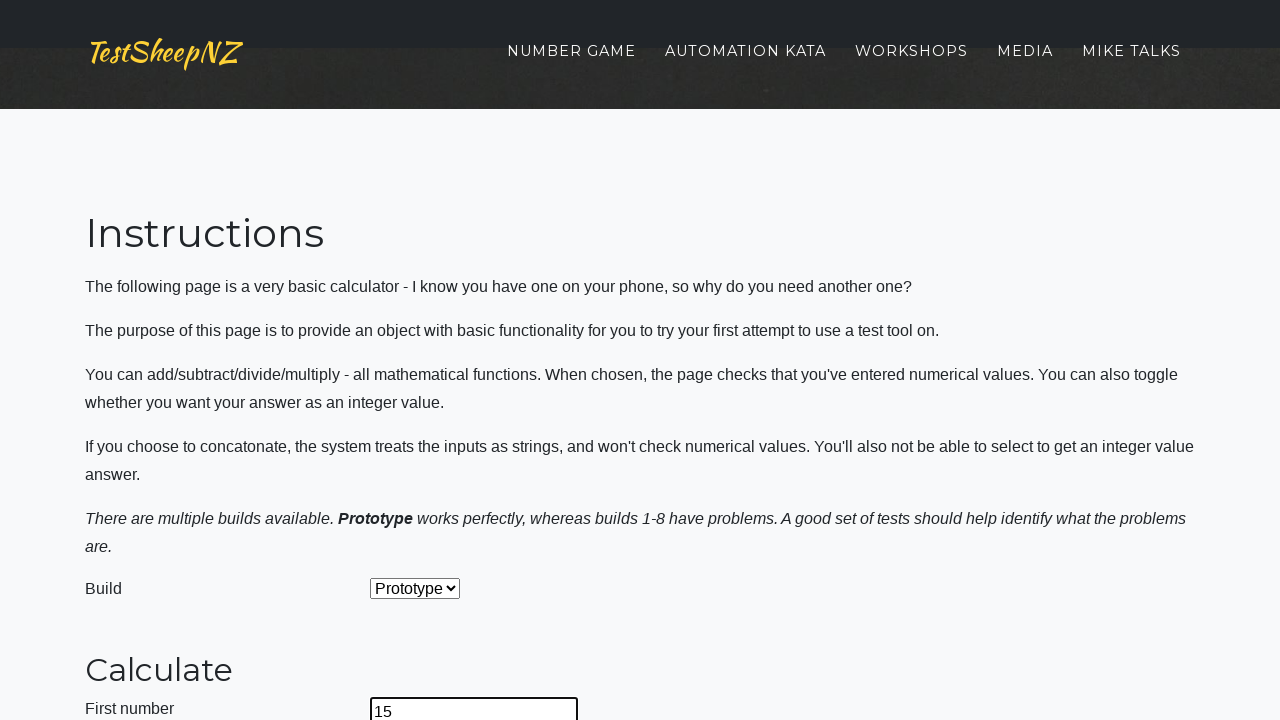

Entered second number '7' in the second number field on #number2Field
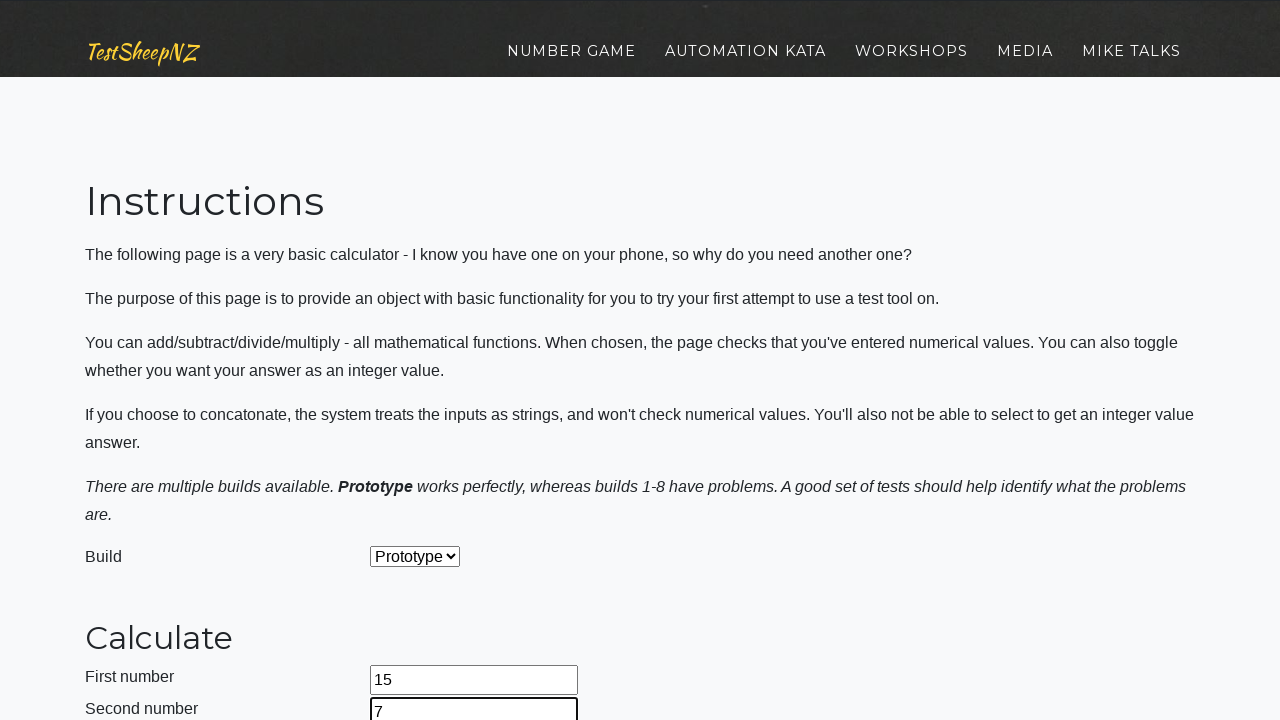

Clicked calculate button to perform addition at (422, 361) on #calculateButton
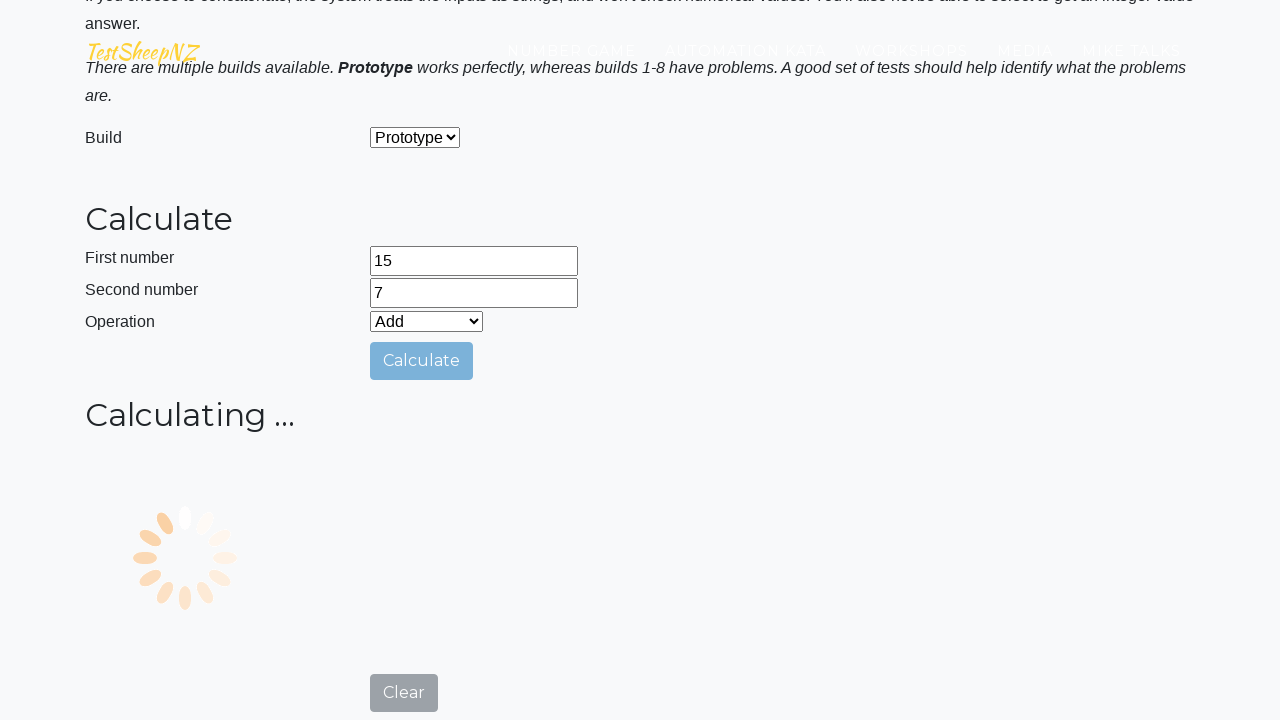

Addition result appeared in the answer field
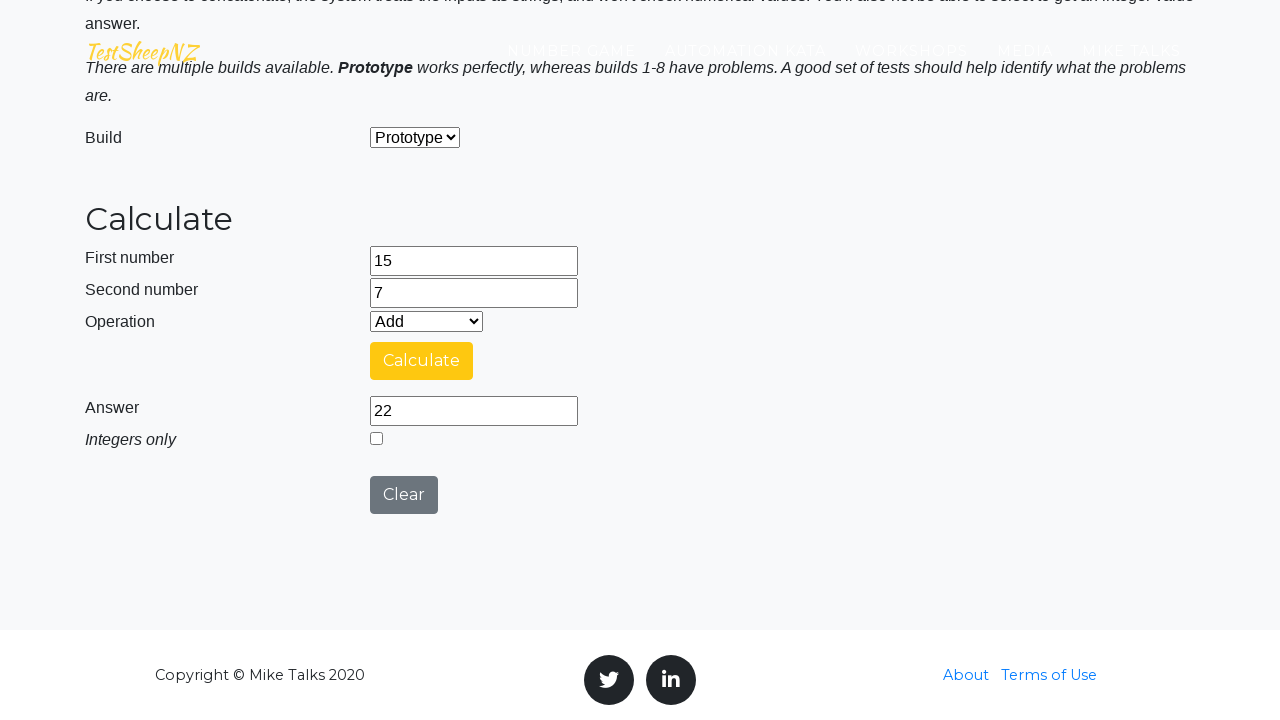

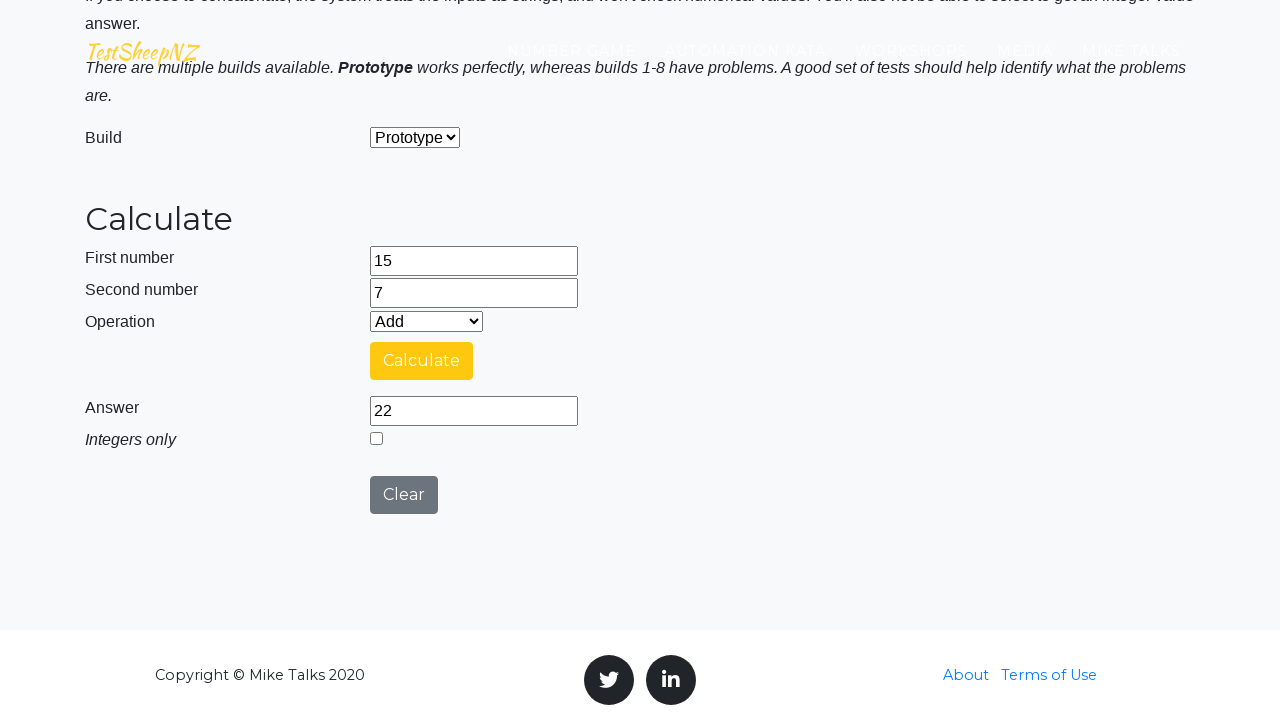